Tests that the clear completed button displays the correct text

Starting URL: https://demo.playwright.dev/todomvc

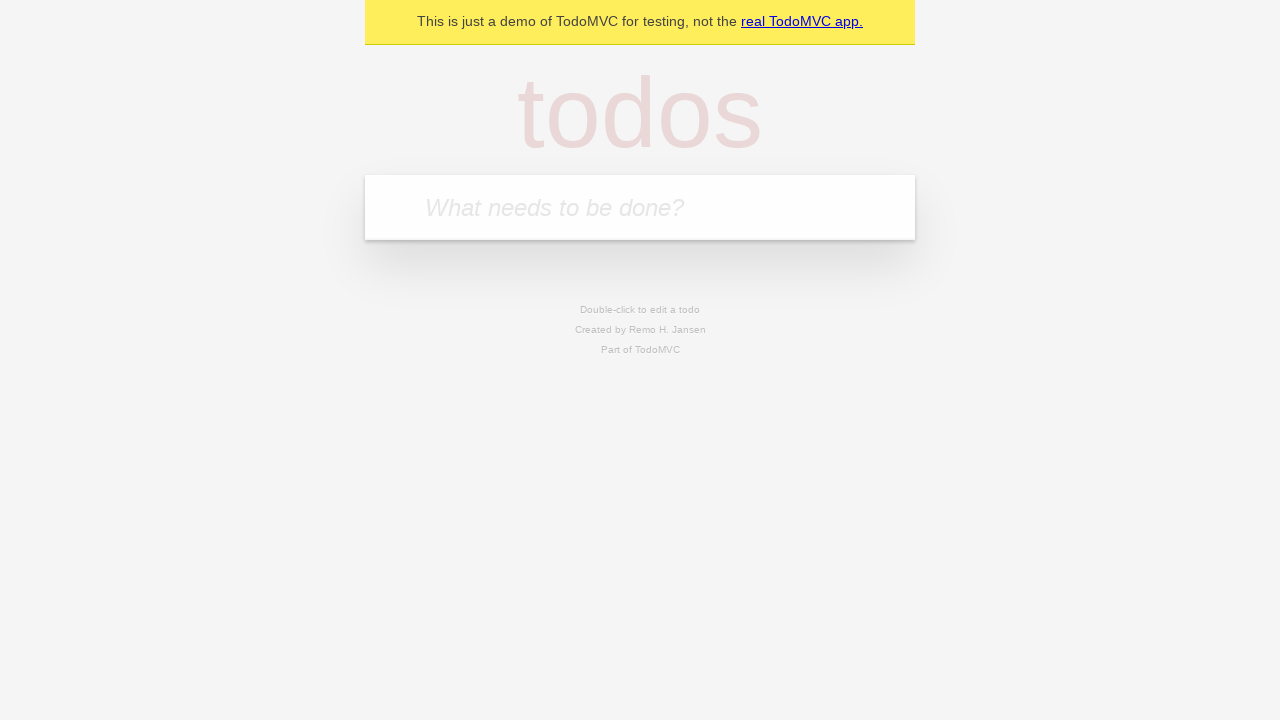

Located the 'What needs to be done?' input field
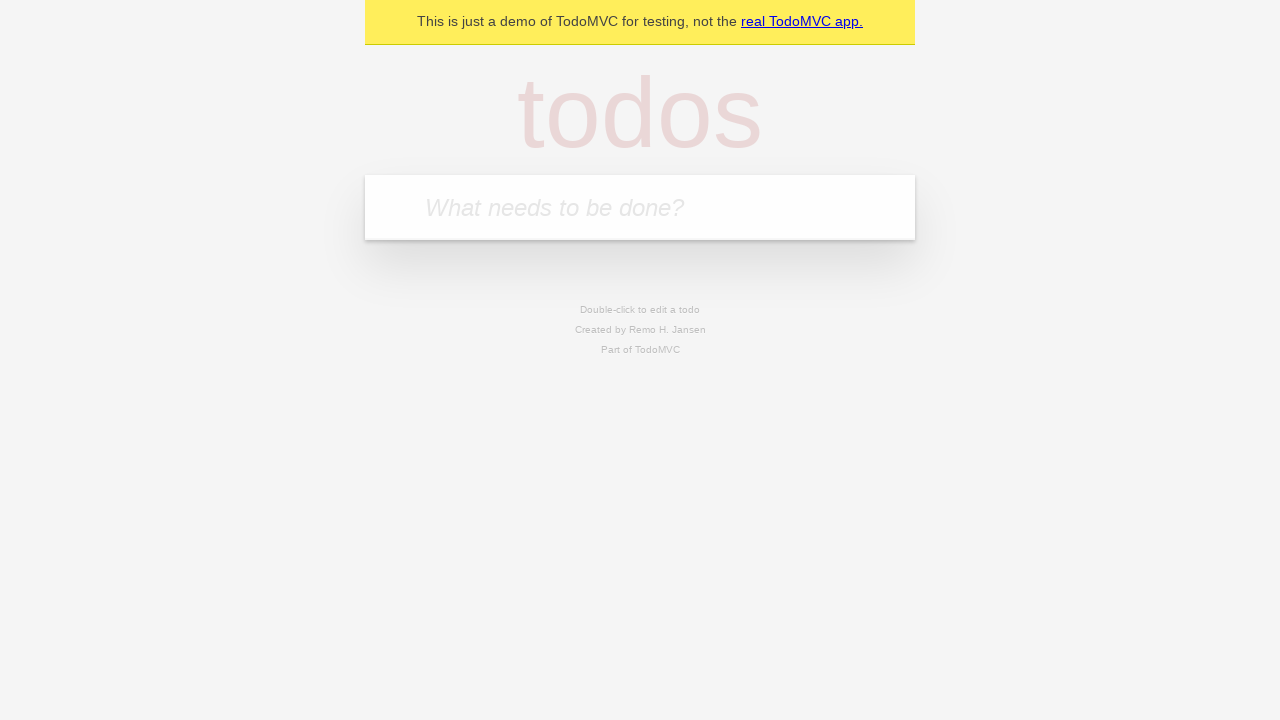

Filled input with 'buy some cheese' on internal:attr=[placeholder="What needs to be done?"i]
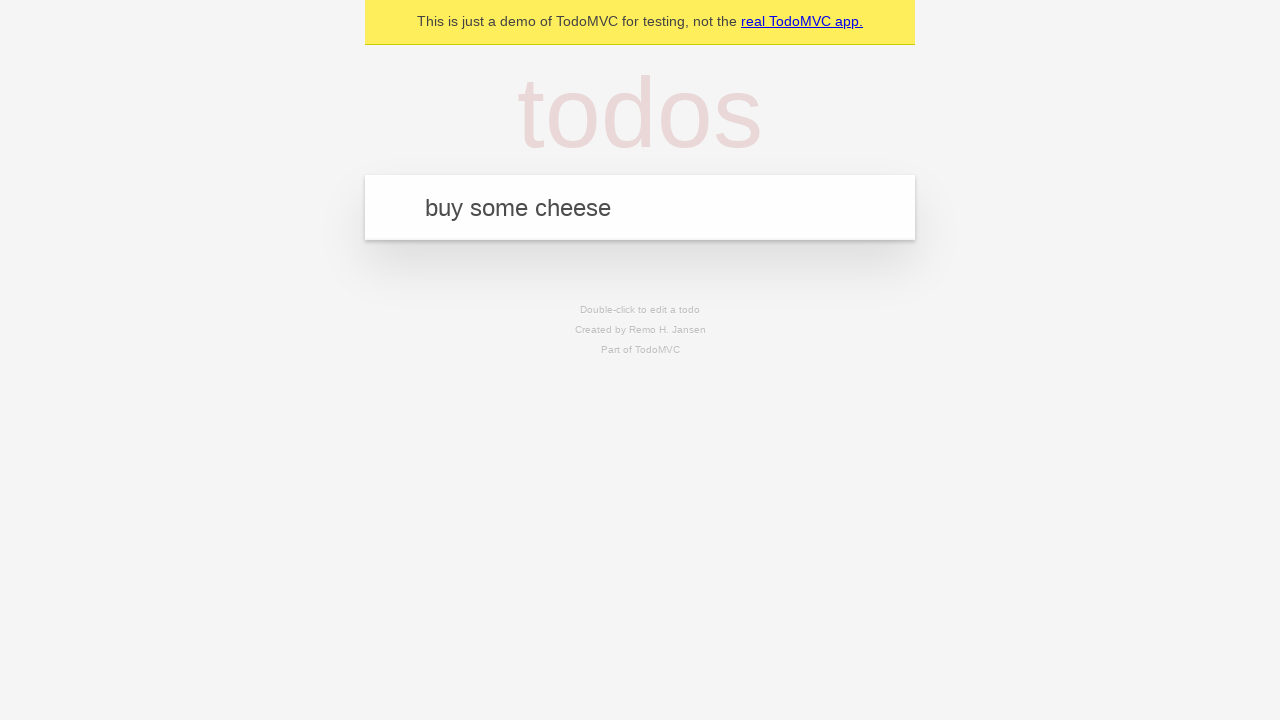

Pressed Enter to create first todo item on internal:attr=[placeholder="What needs to be done?"i]
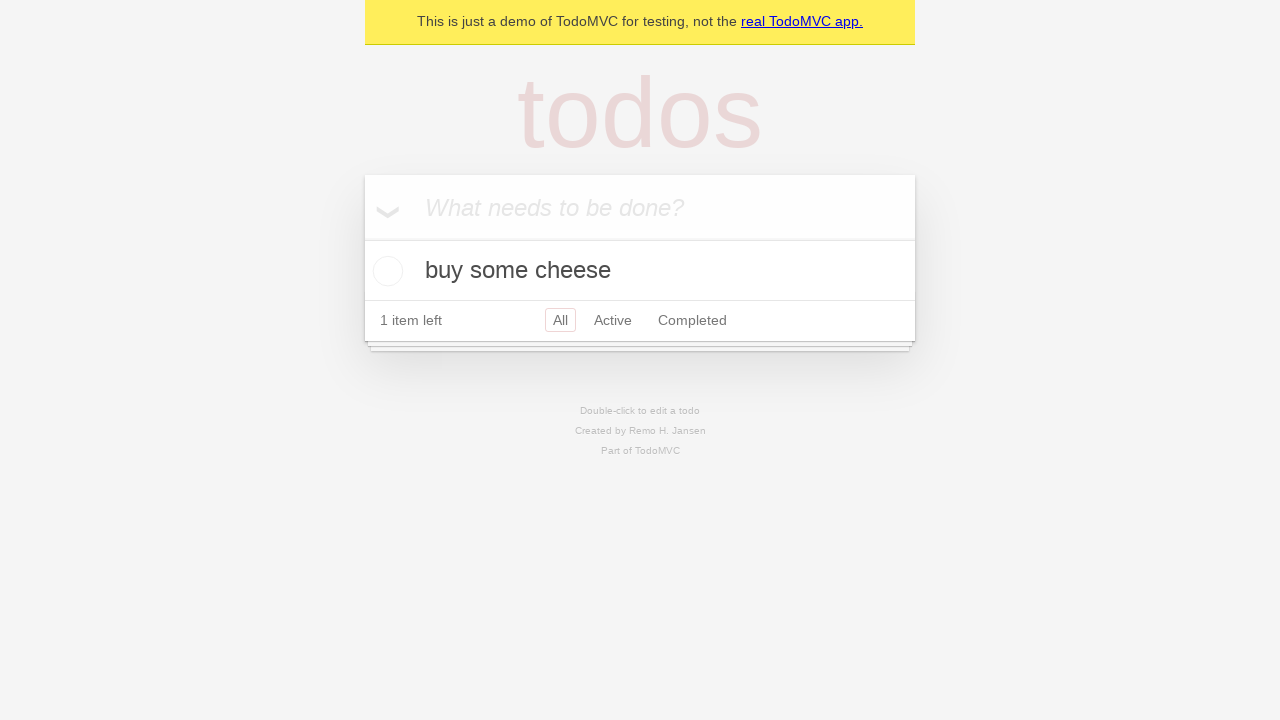

Filled input with 'feed the cat' on internal:attr=[placeholder="What needs to be done?"i]
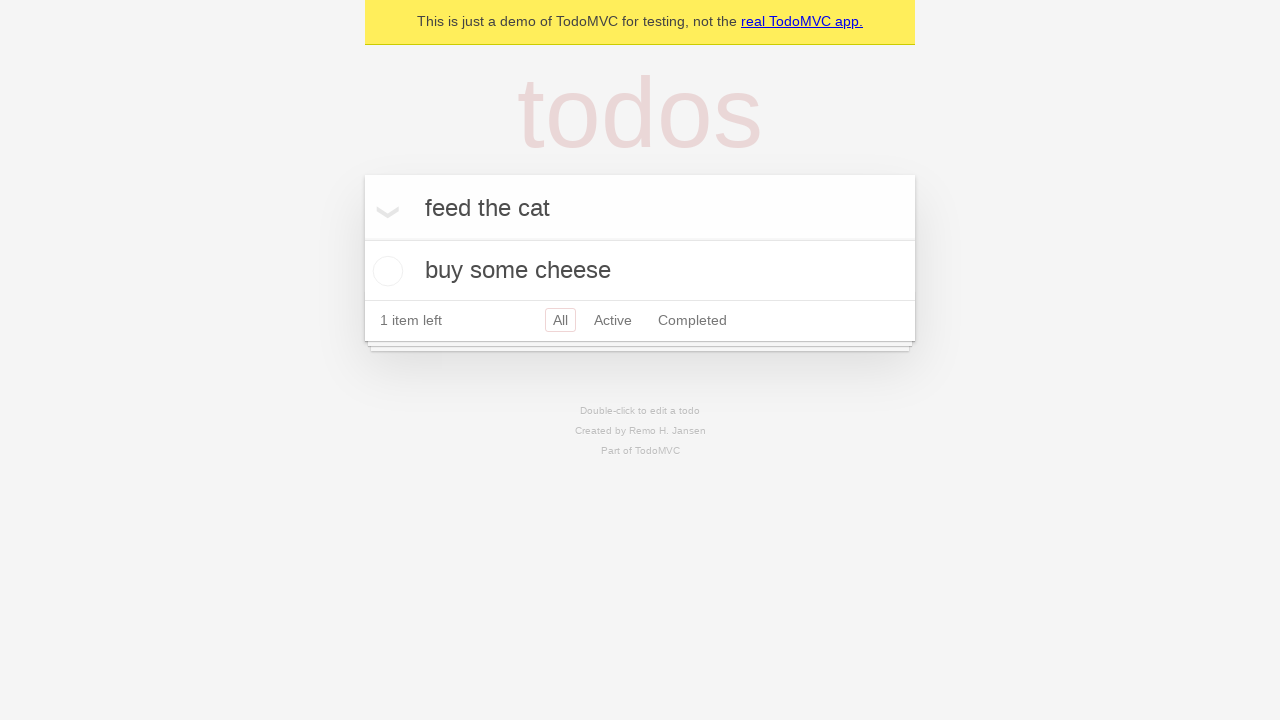

Pressed Enter to create second todo item on internal:attr=[placeholder="What needs to be done?"i]
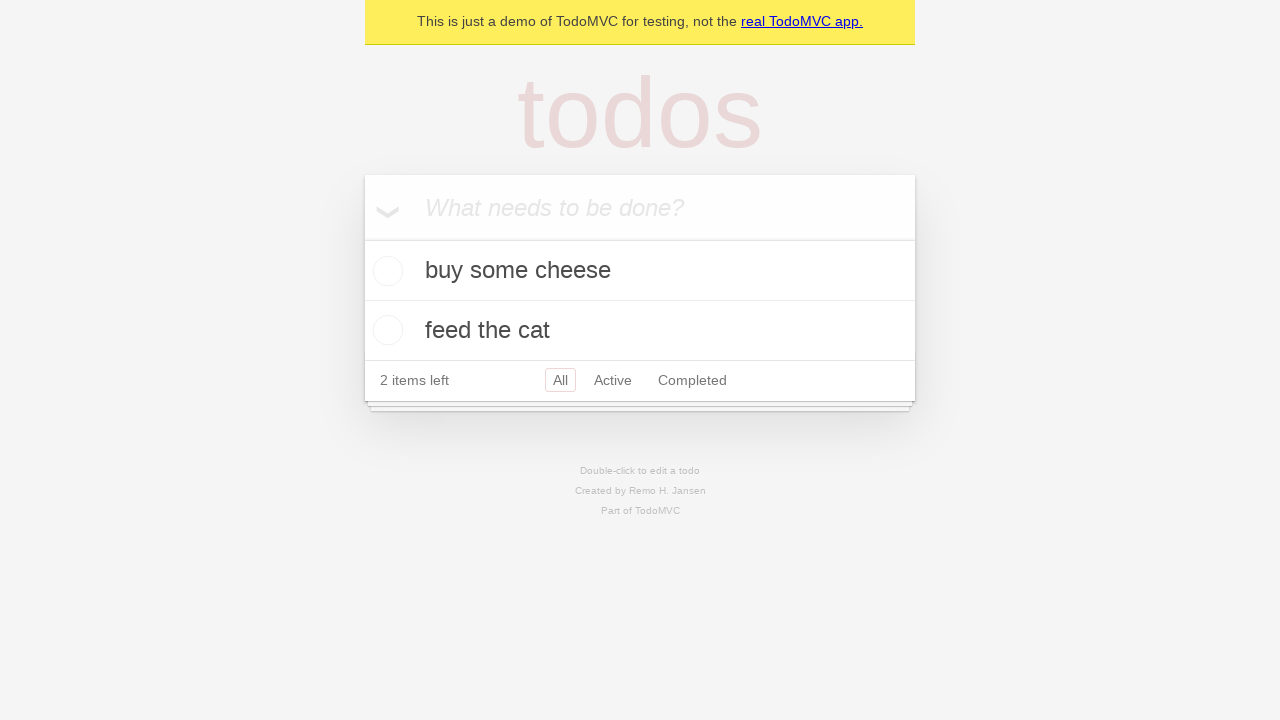

Filled input with 'book a doctors appointment' on internal:attr=[placeholder="What needs to be done?"i]
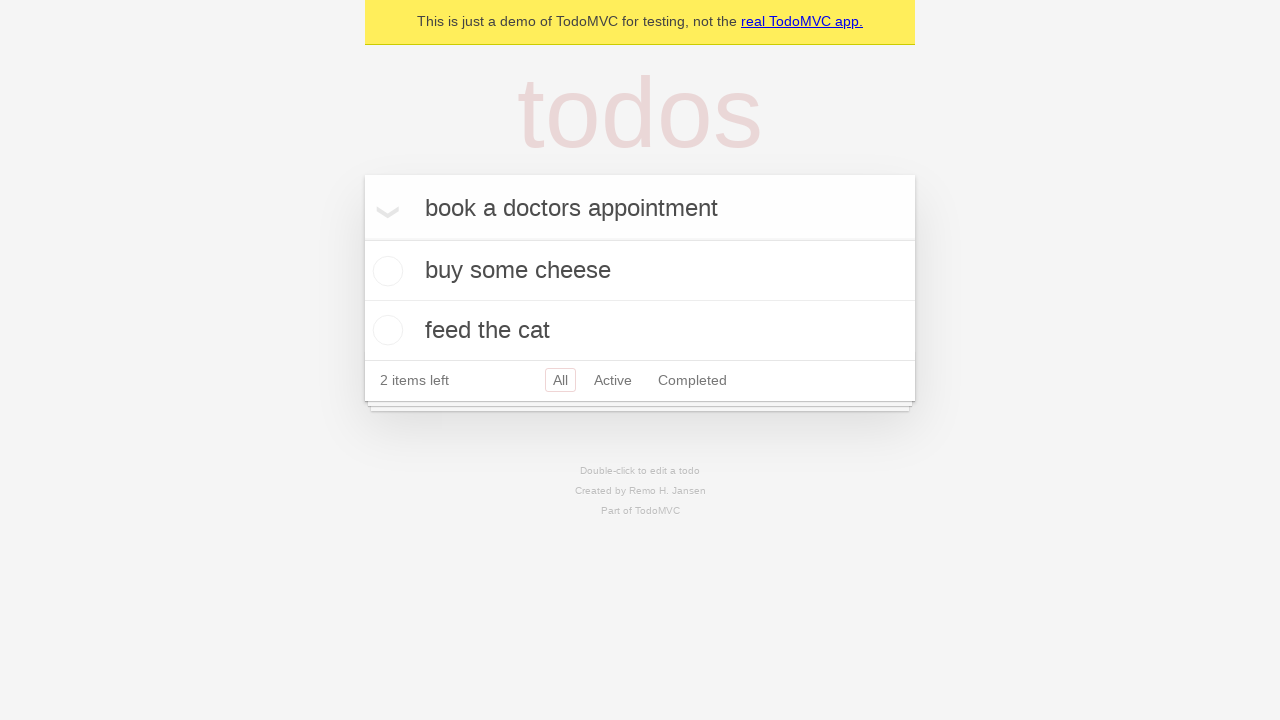

Pressed Enter to create third todo item on internal:attr=[placeholder="What needs to be done?"i]
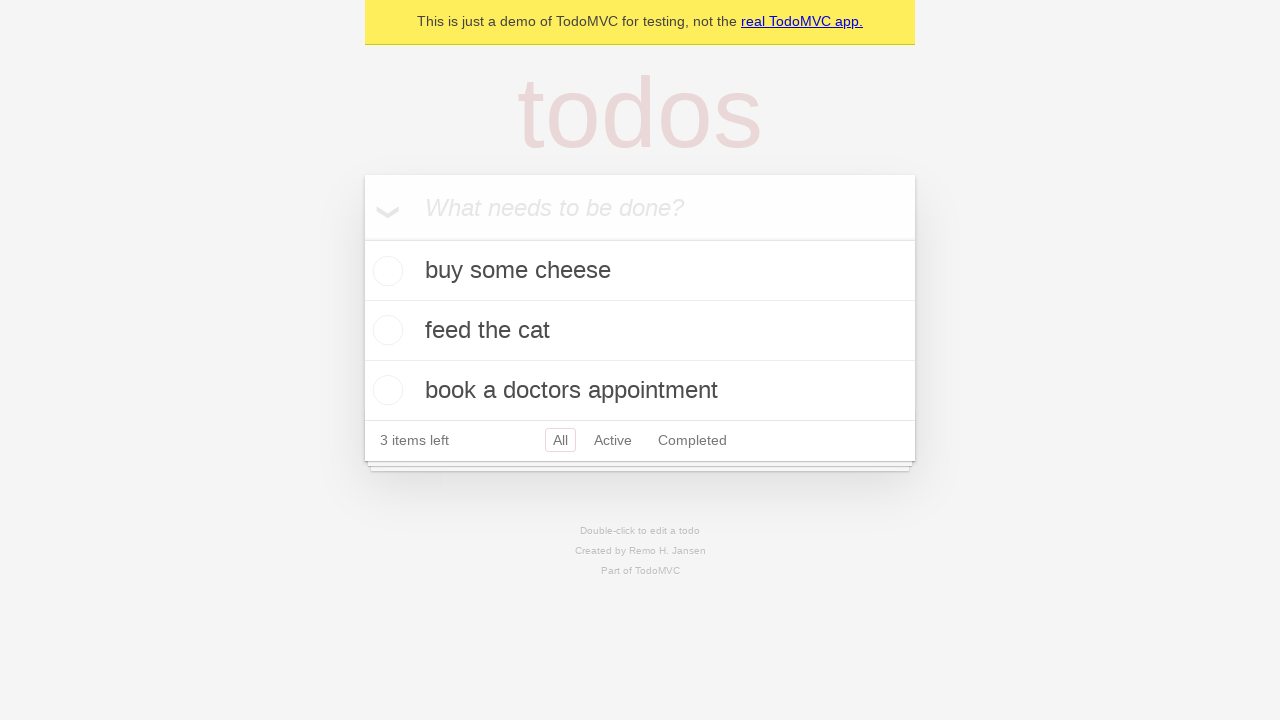

Checked the first todo item to mark it as complete at (385, 271) on .todo-list li .toggle >> nth=0
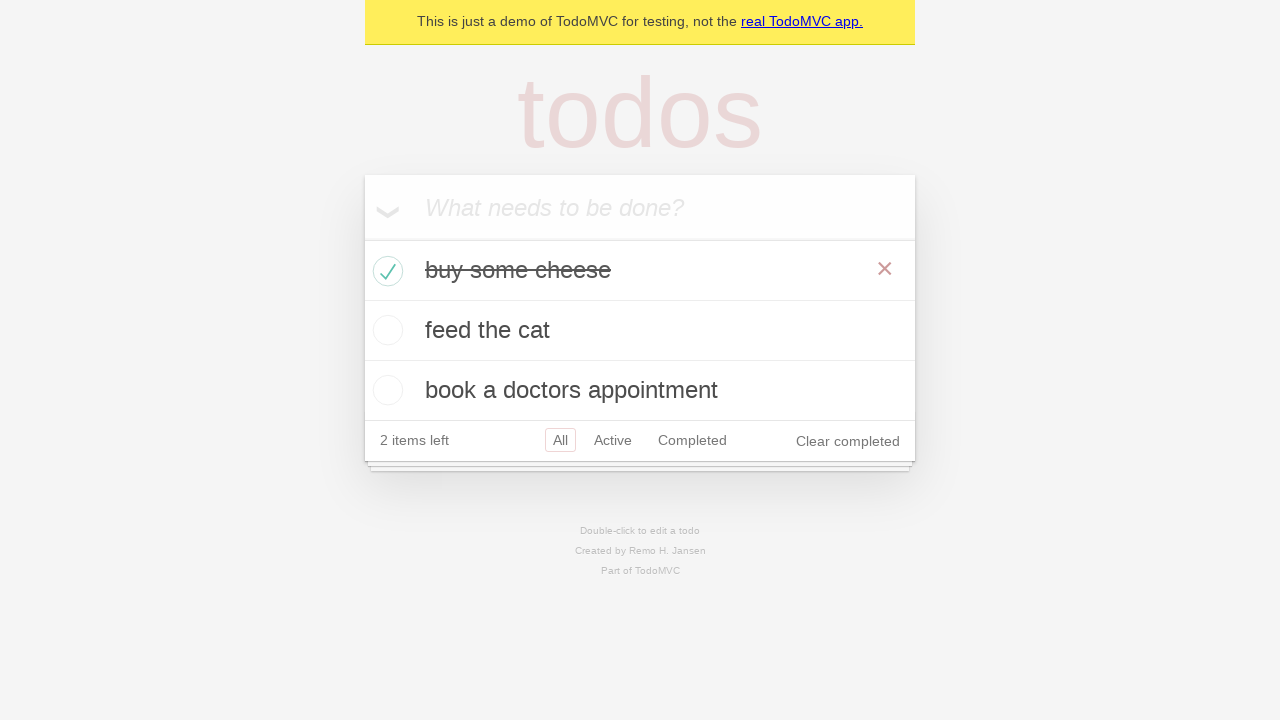

Clear completed button appeared
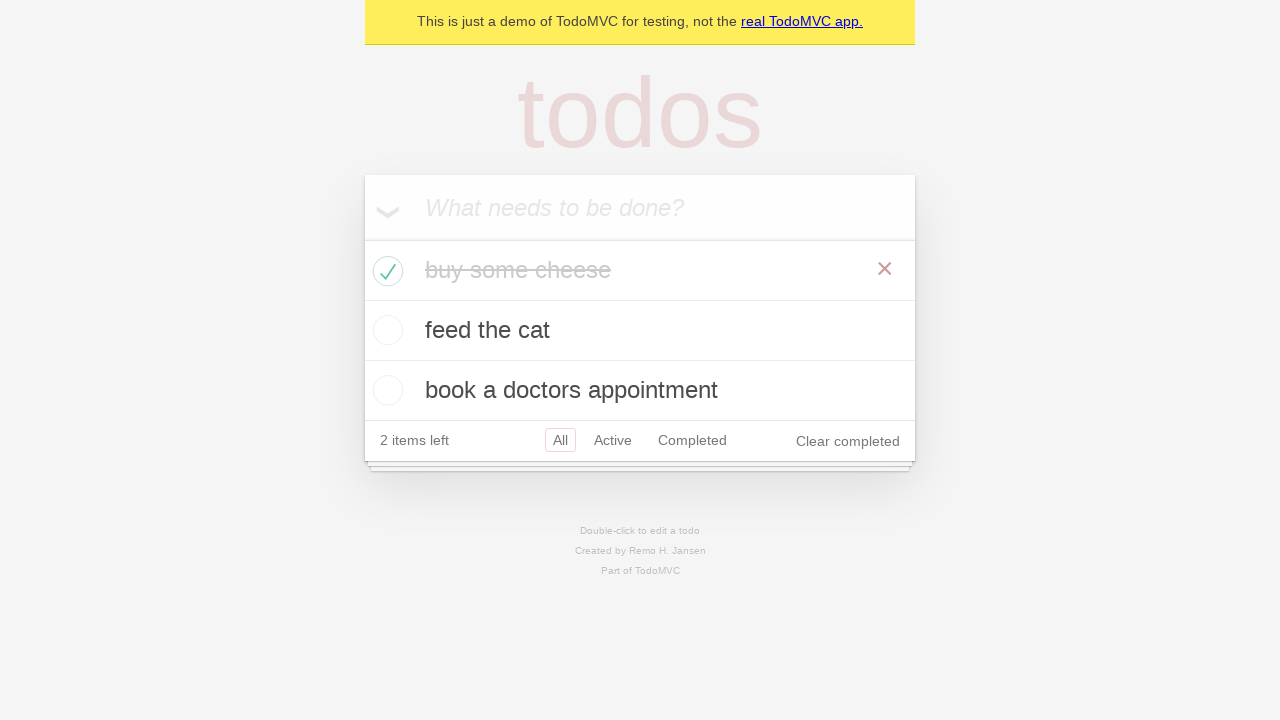

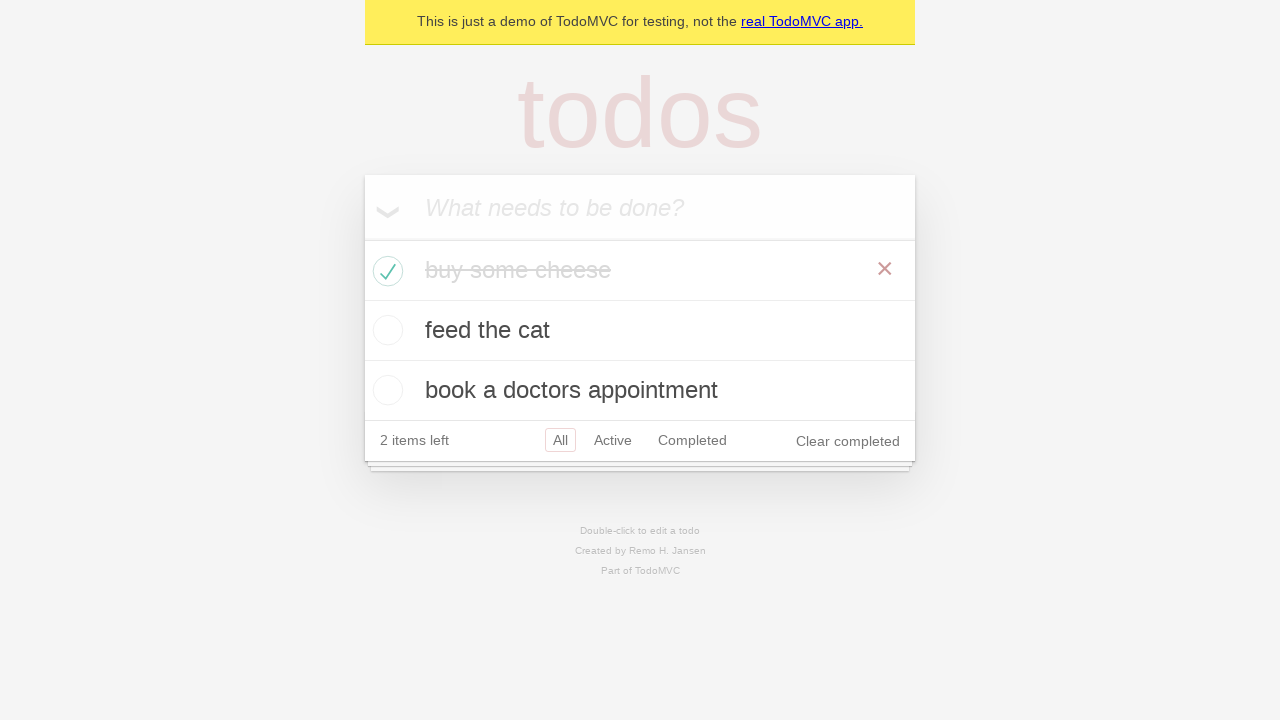